Tests multi-select dropdown functionality on a practice automation site by clicking on Basic Elements, selecting even numbers from a multi-select dropdown, then toggling selections (deselecting selected options and selecting non-selected options).

Starting URL: http://automationbykrishna.com/

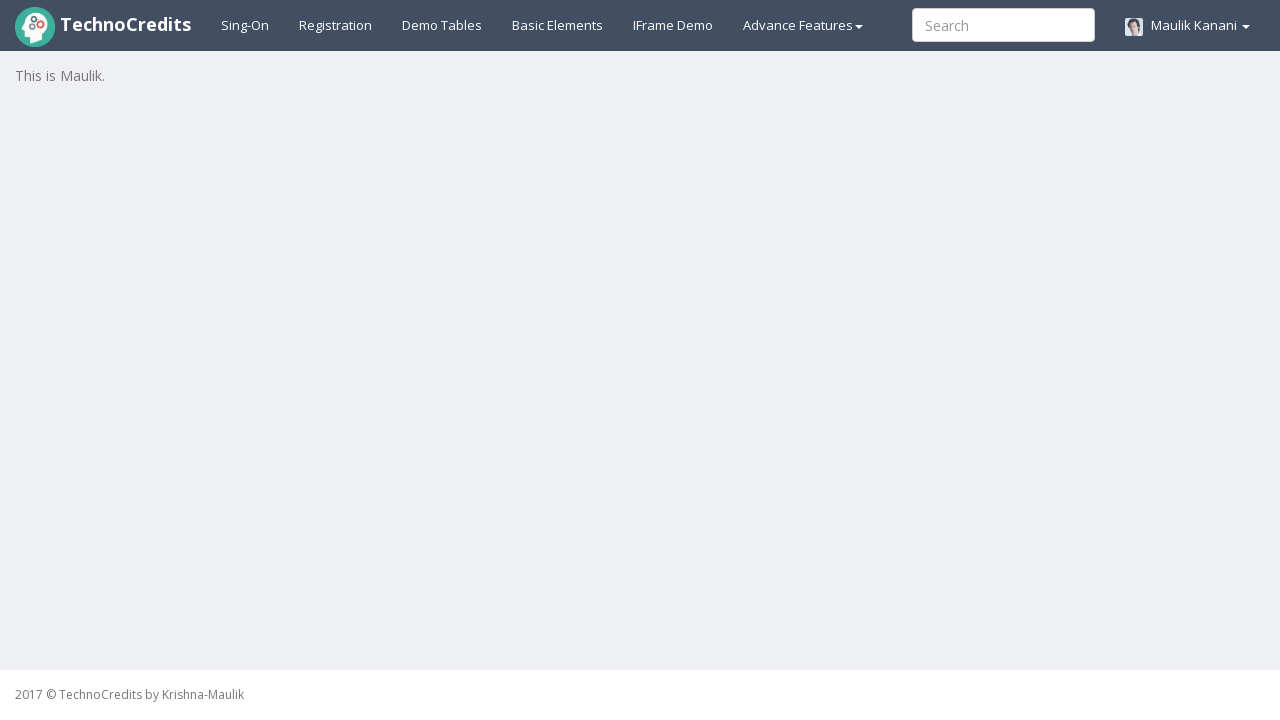

Clicked on Basic Elements link at (558, 25) on a#basicelements
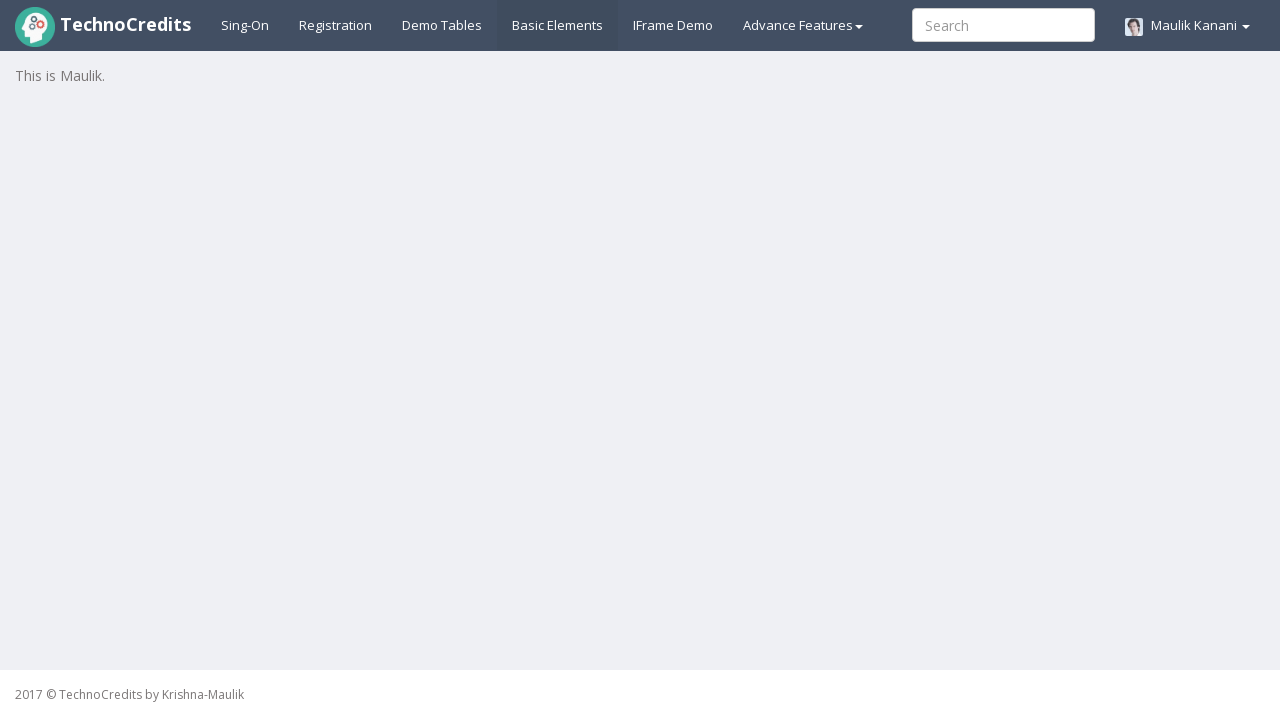

Waited for page to load
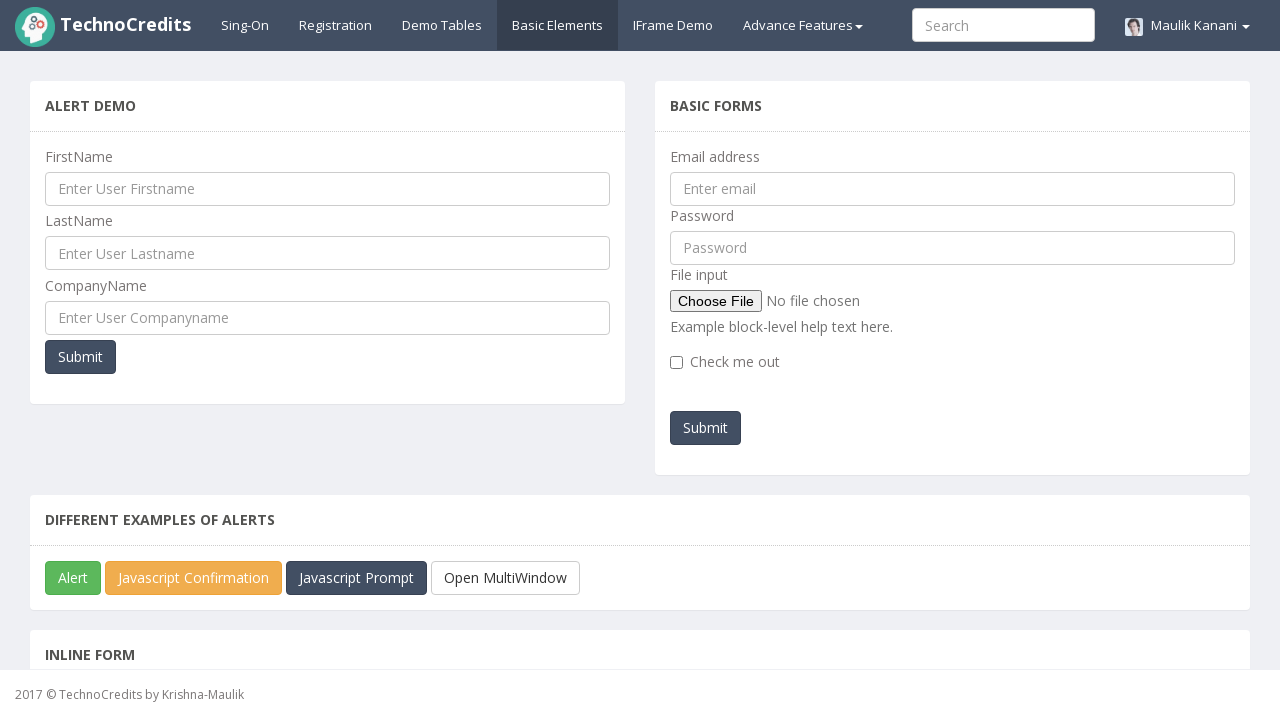

Located the multi-select dropdown element
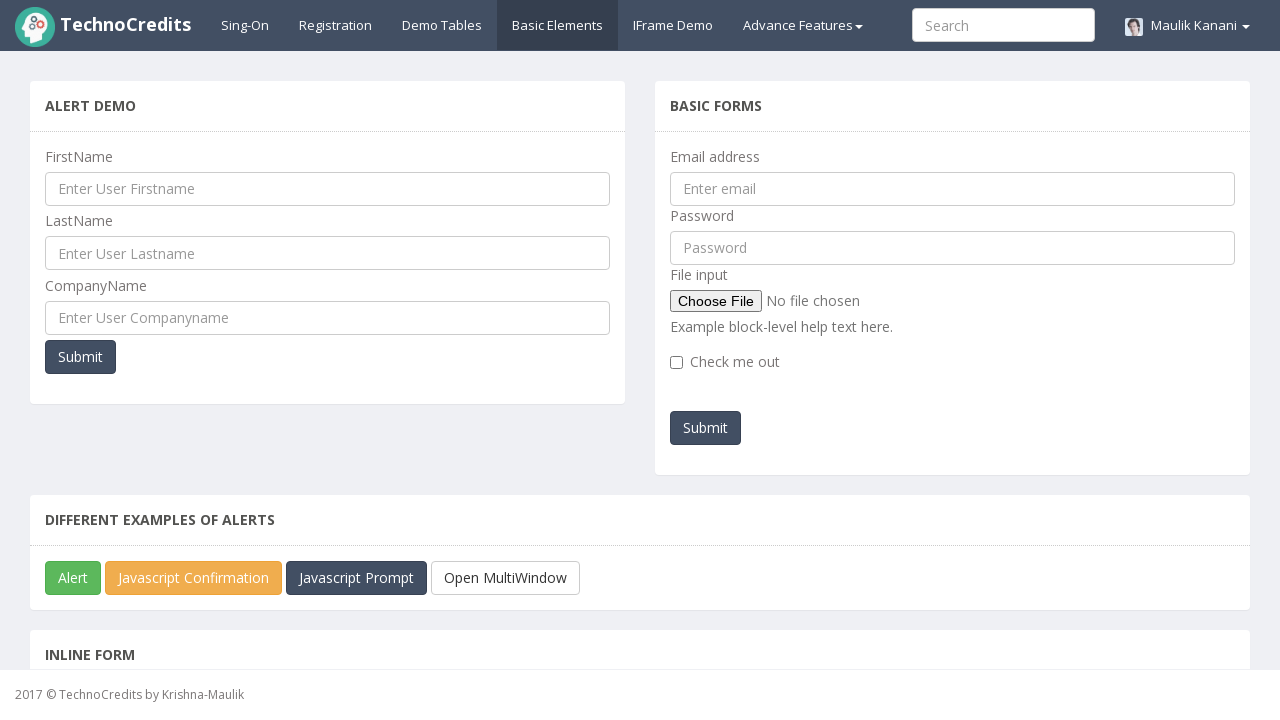

Scrolled multi-select dropdown into view
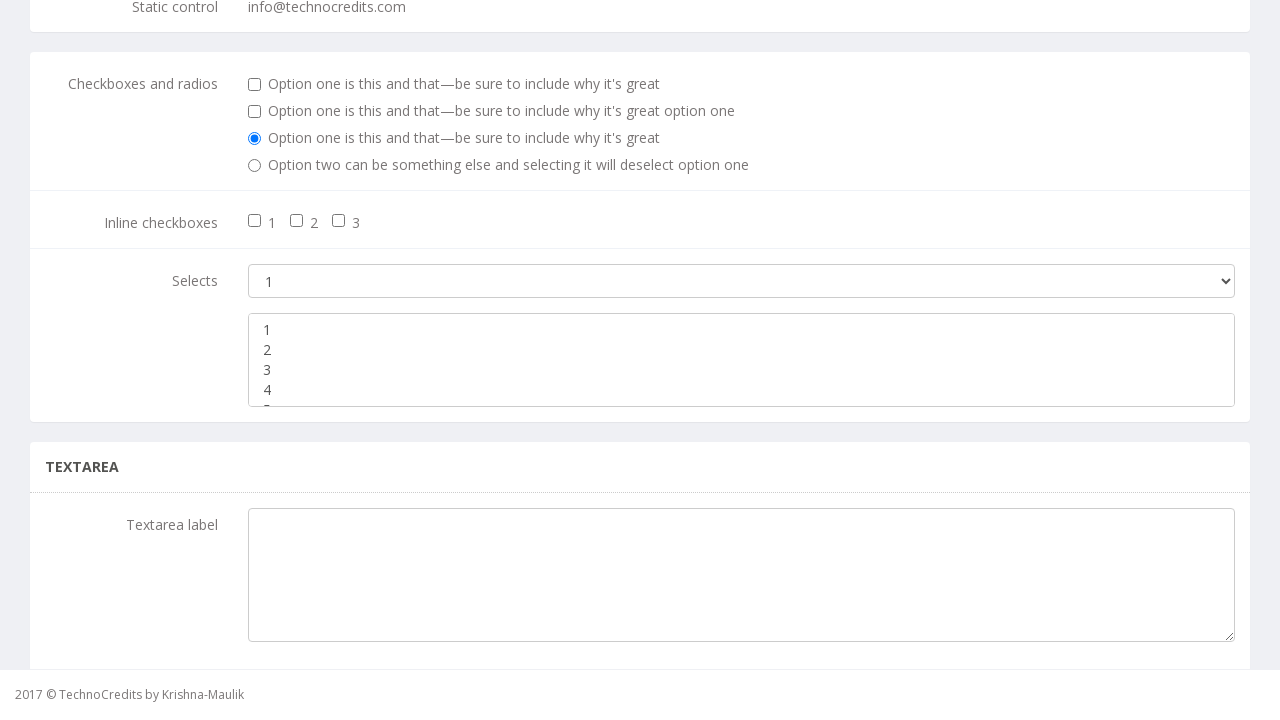

Found 5 options in the dropdown
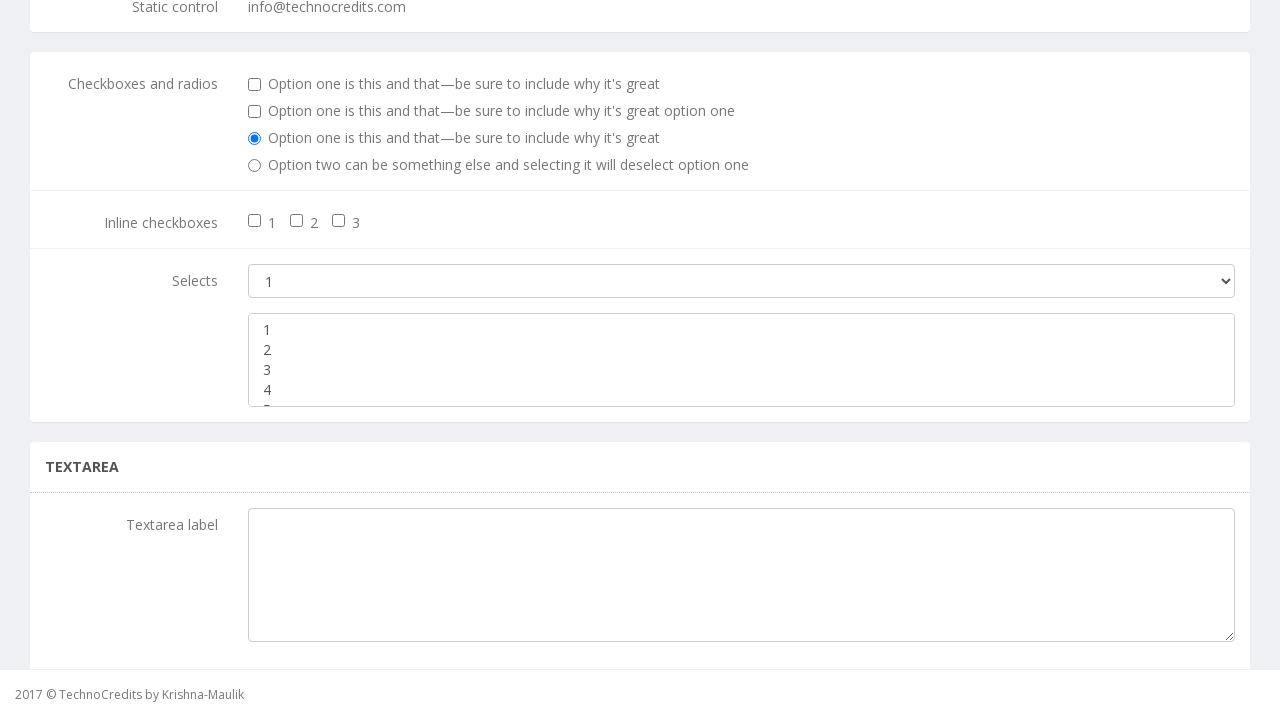

Selected even number: 2 on xpath=//div[@class='panel-body']//div[3]//select[2]
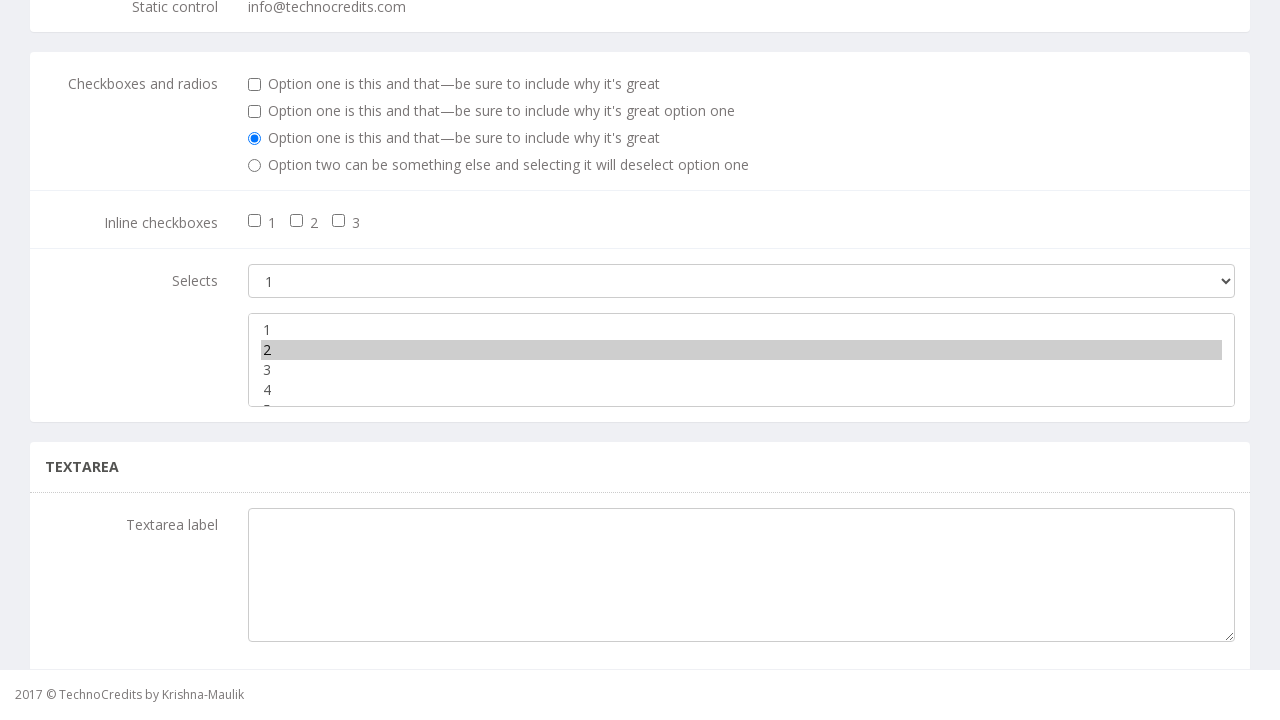

Selected even number: 4 on xpath=//div[@class='panel-body']//div[3]//select[2]
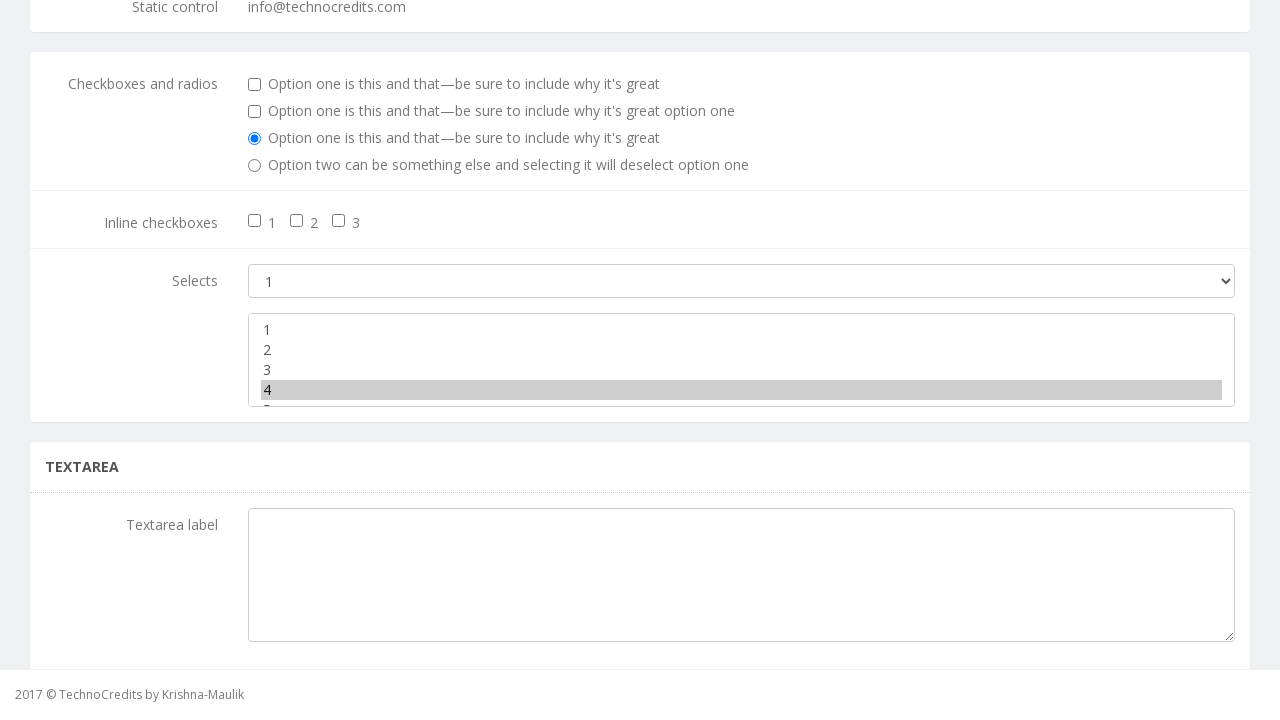

Retrieved currently selected options: ['4']
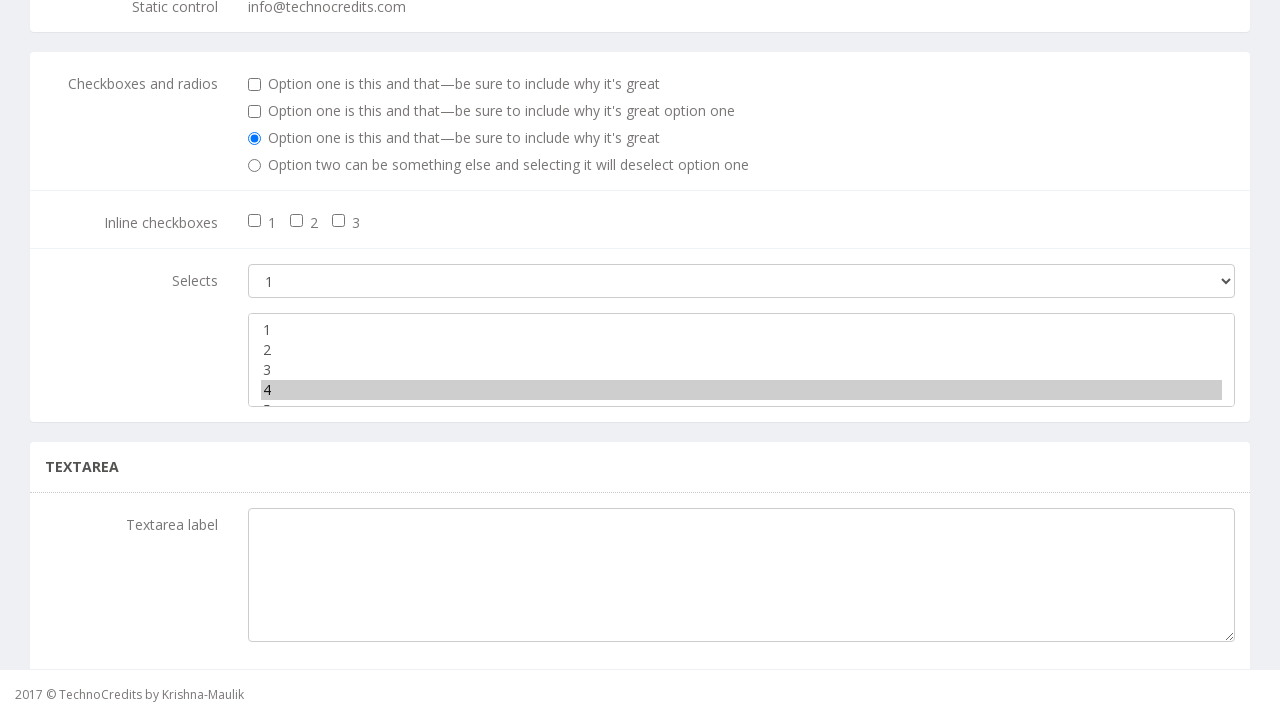

Deselected first selected option (4)
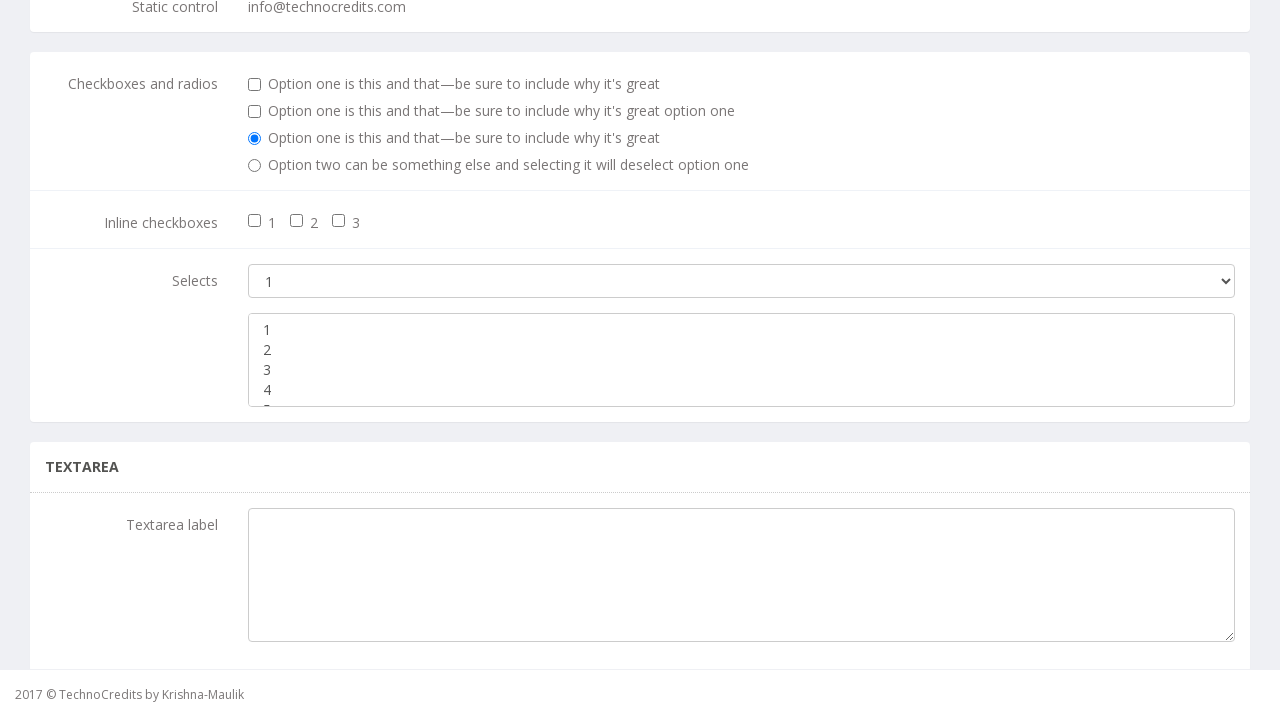

Retrieved all option values and their selection states
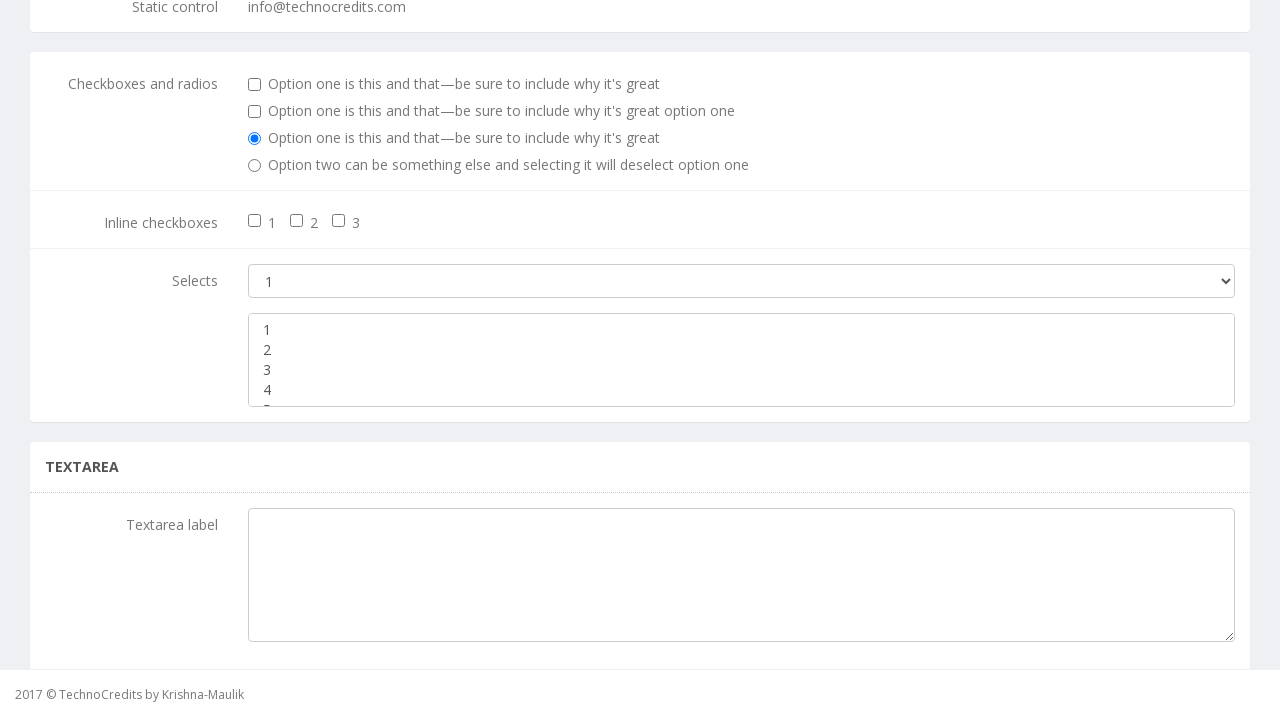

Identified 5 non-selected options to toggle
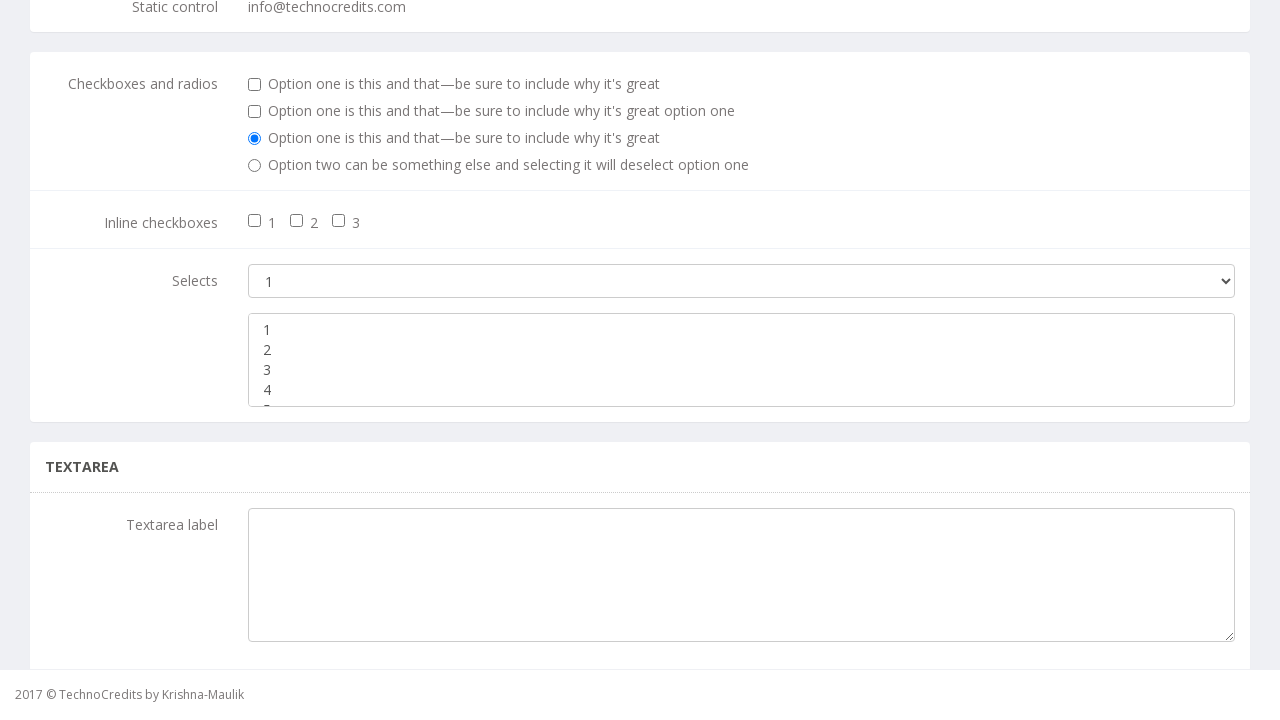

Cleared all current selections
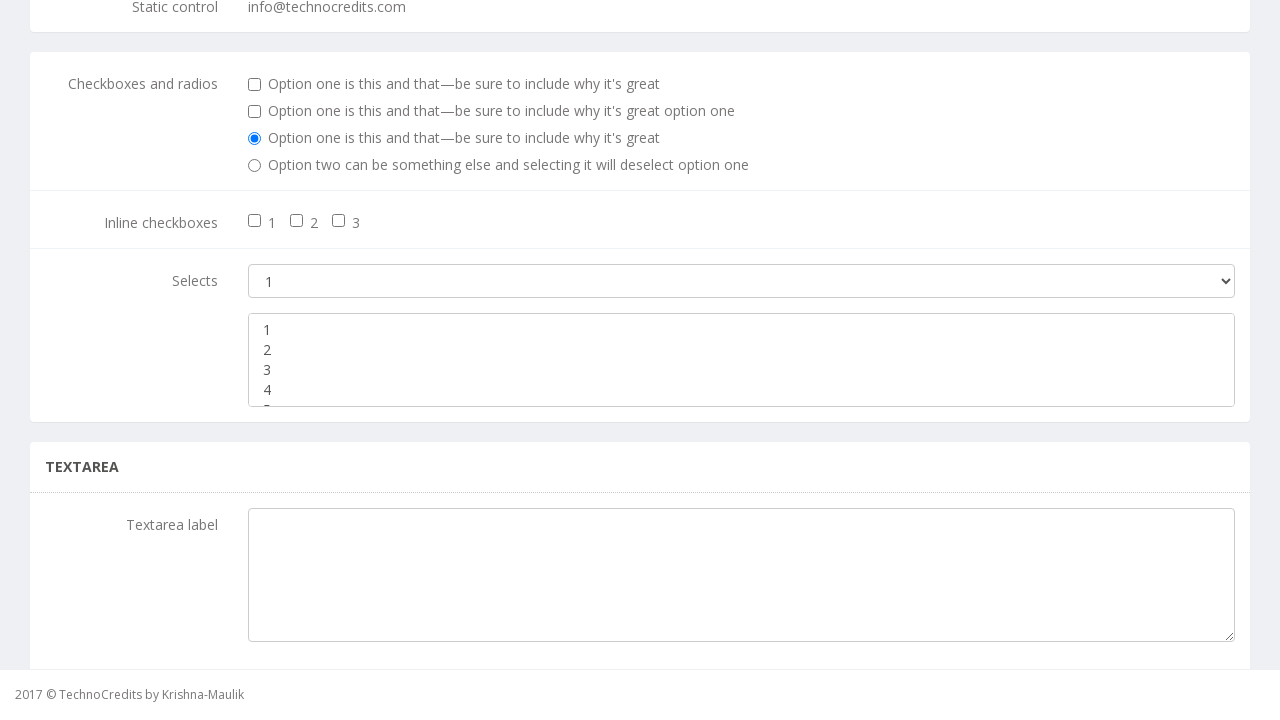

Selected previously non-selected options on xpath=//div[@class='panel-body']//div[3]//select[2]
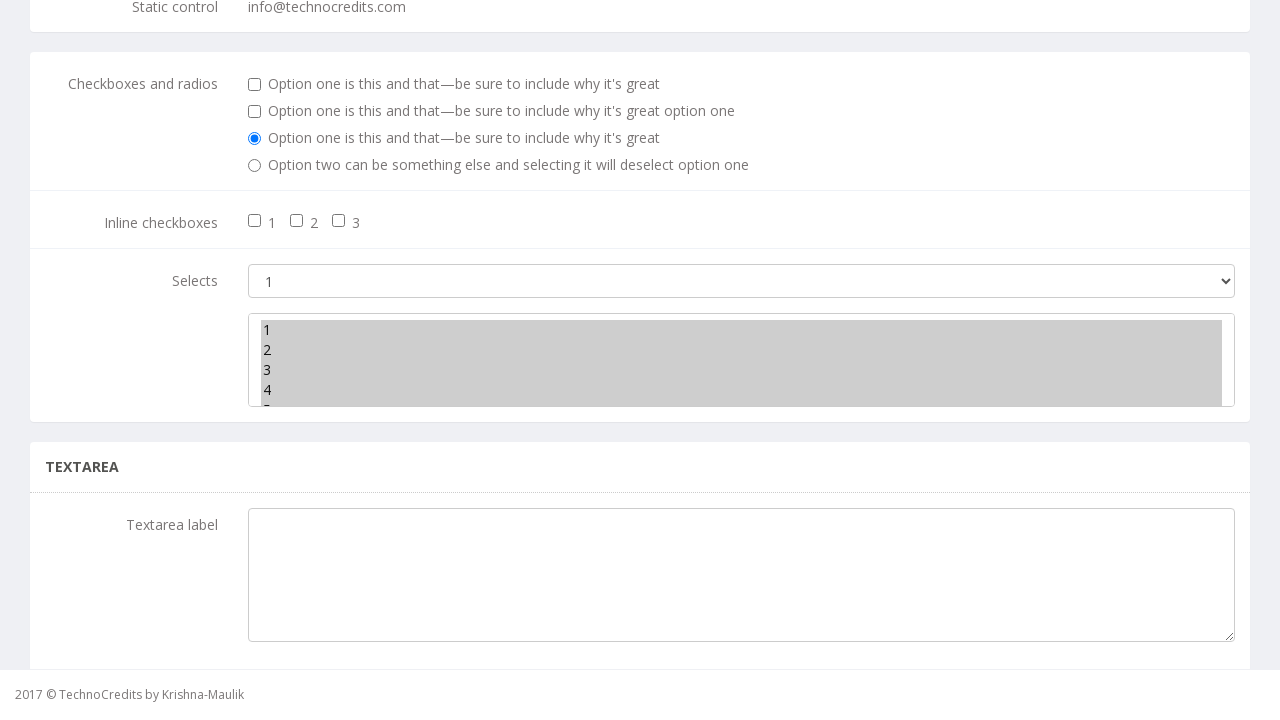

Waited to observe final dropdown state
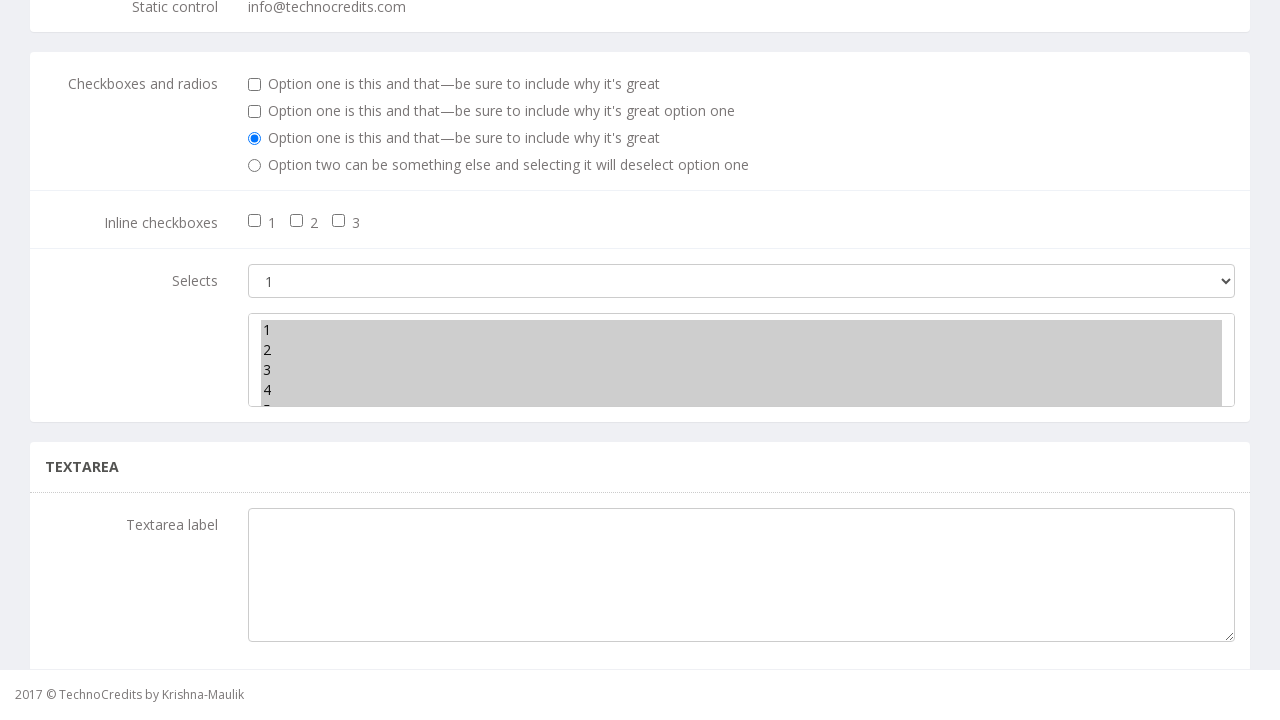

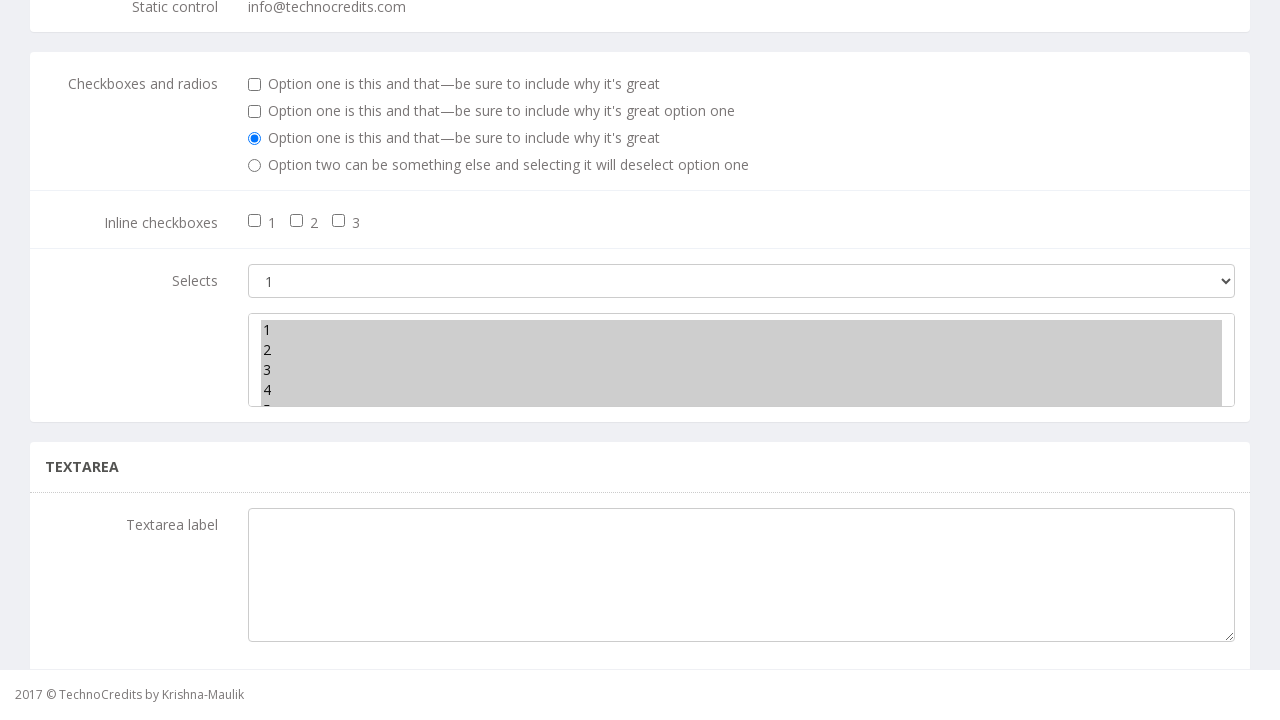